Tests multi-select dropdown functionality by selecting multiple options at once

Starting URL: https://omayo.blogspot.com/

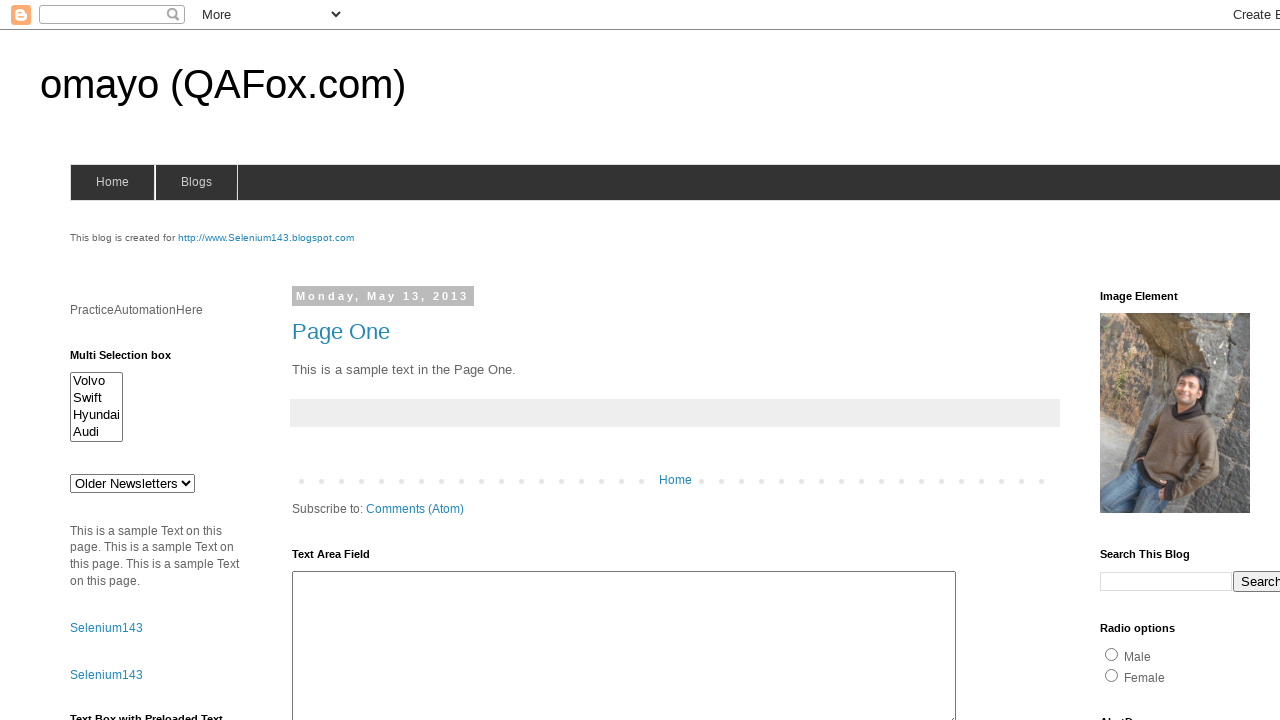

Selected first and third options in multi-select dropdown on #multiselect1
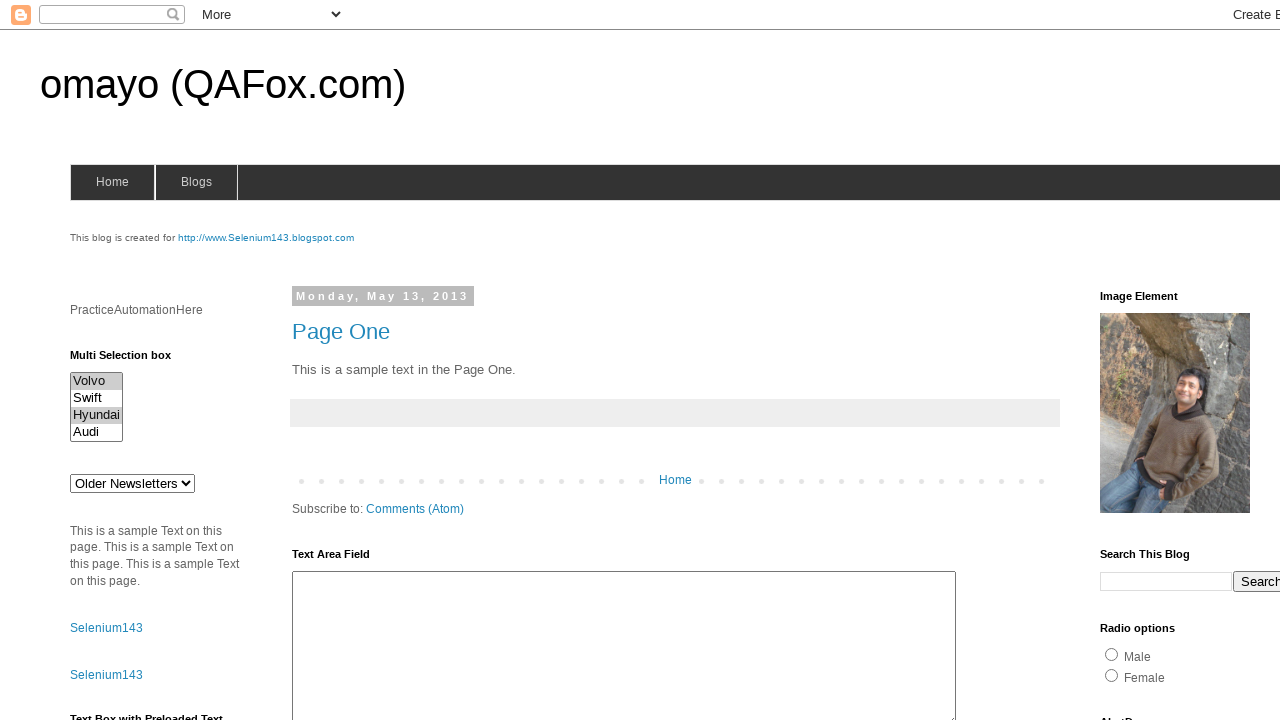

Retrieved all checked options from multi-select dropdown
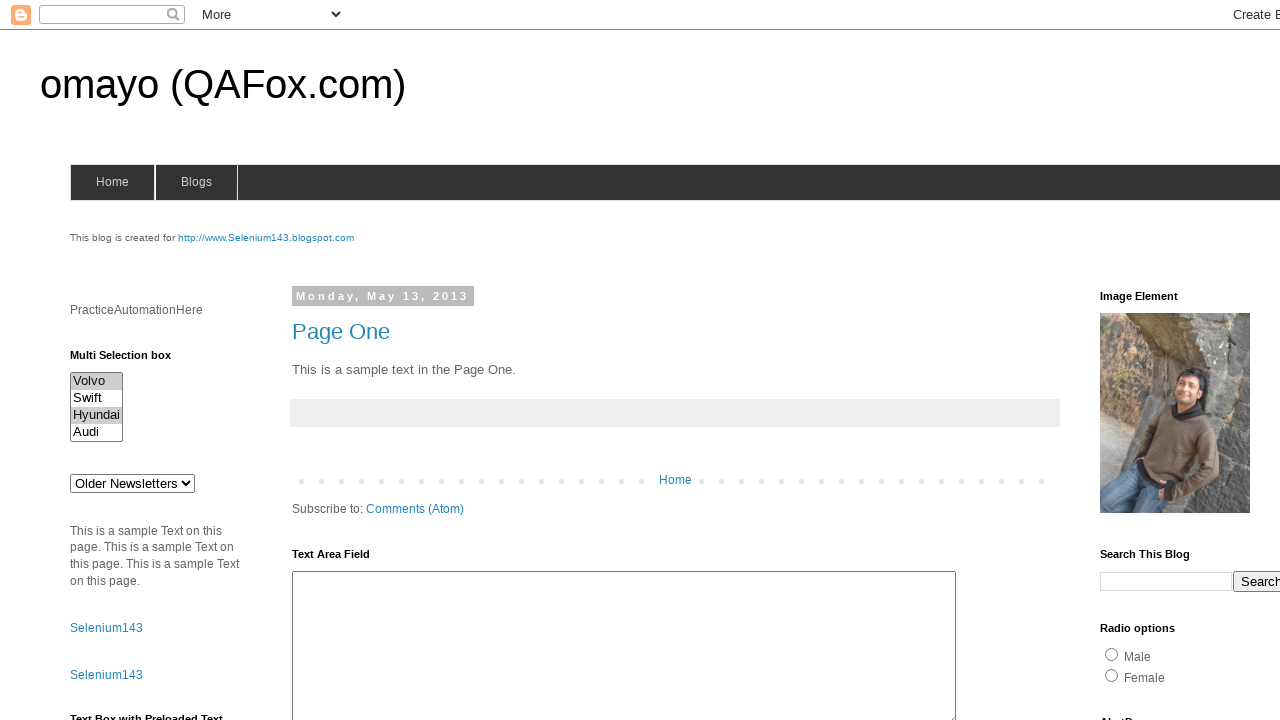

Verified selected options: ['Volvo\n  ', 'Hyundai\n  ']
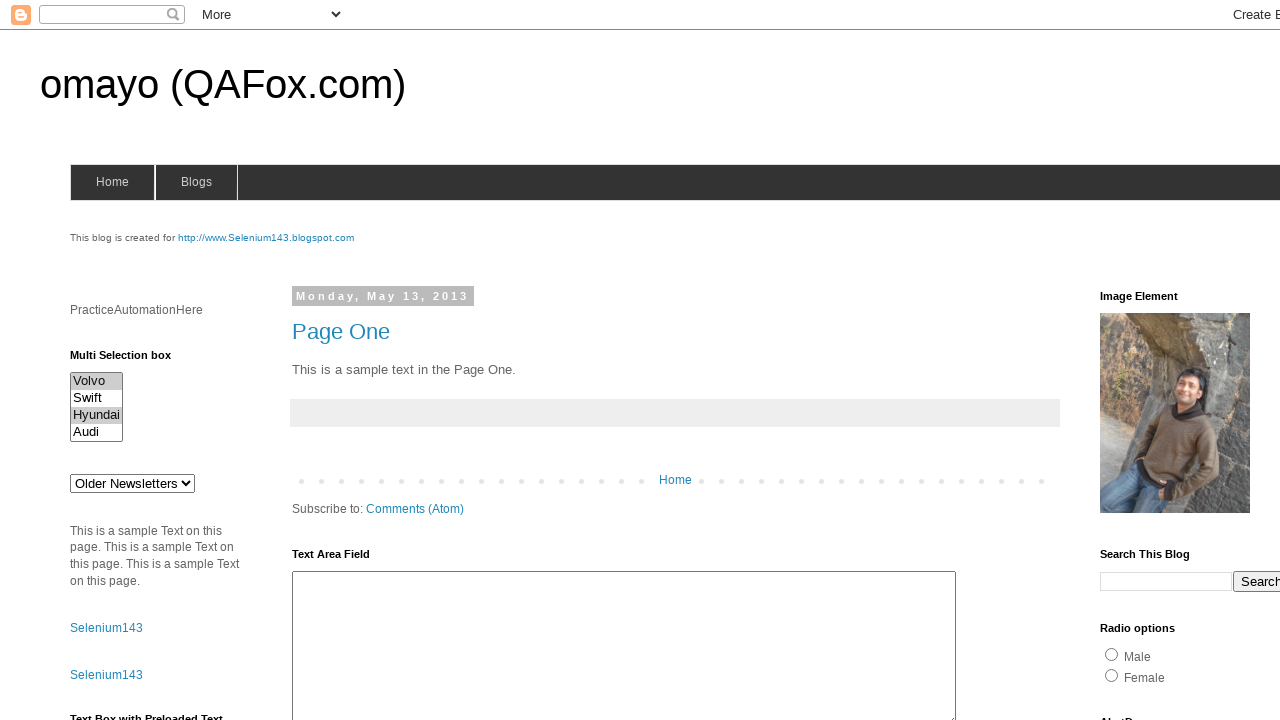

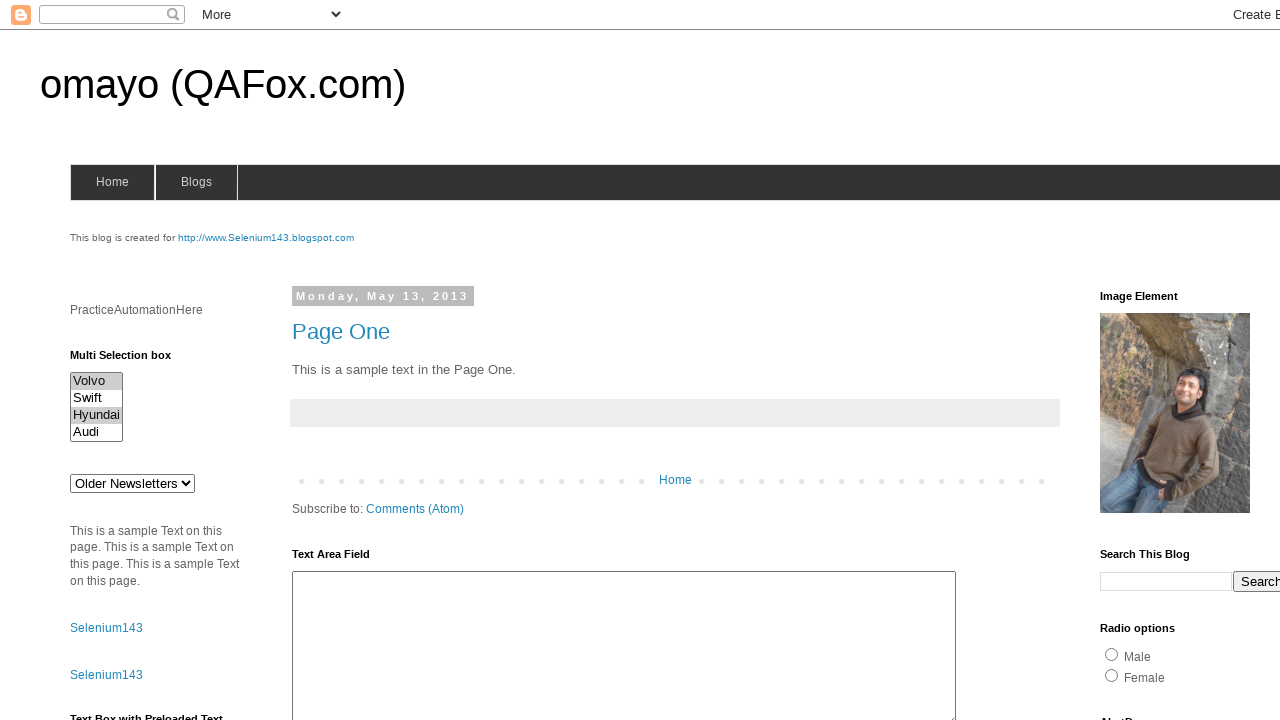